Navigates to Flipkart and retrieves the page title

Starting URL: https://www.flipkart.com/

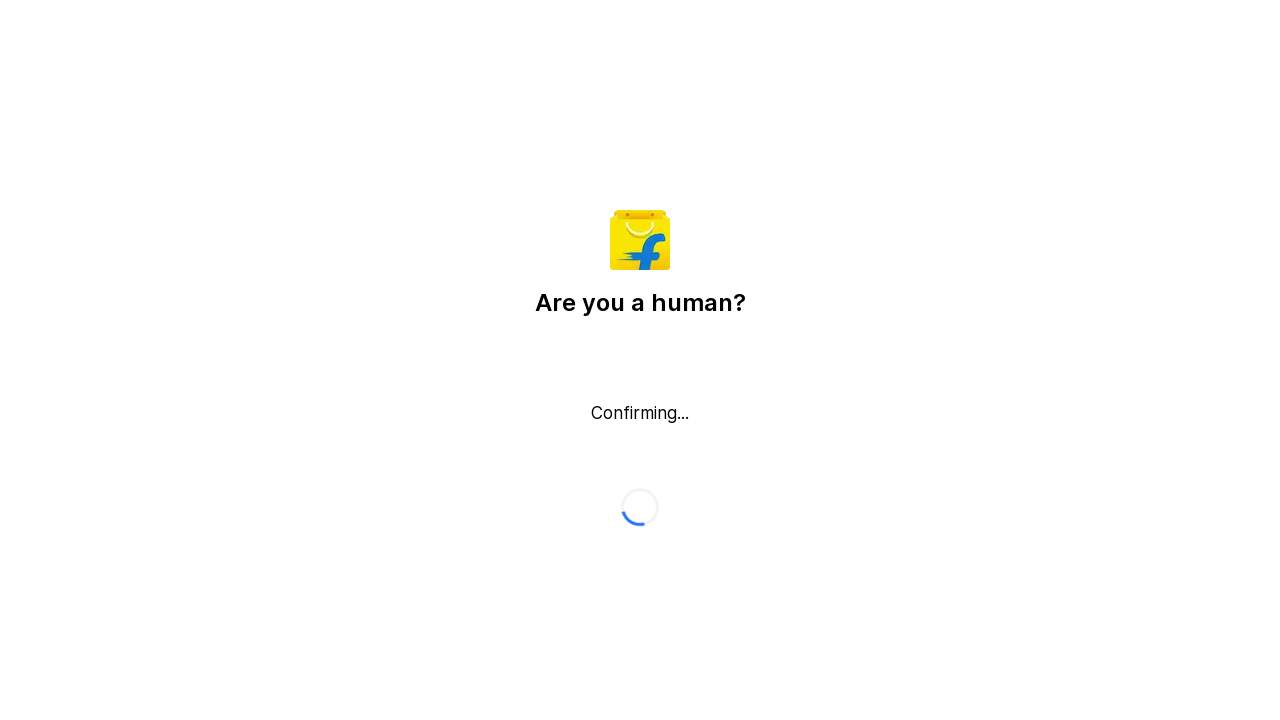

Waited for page to load (domcontentloaded state reached)
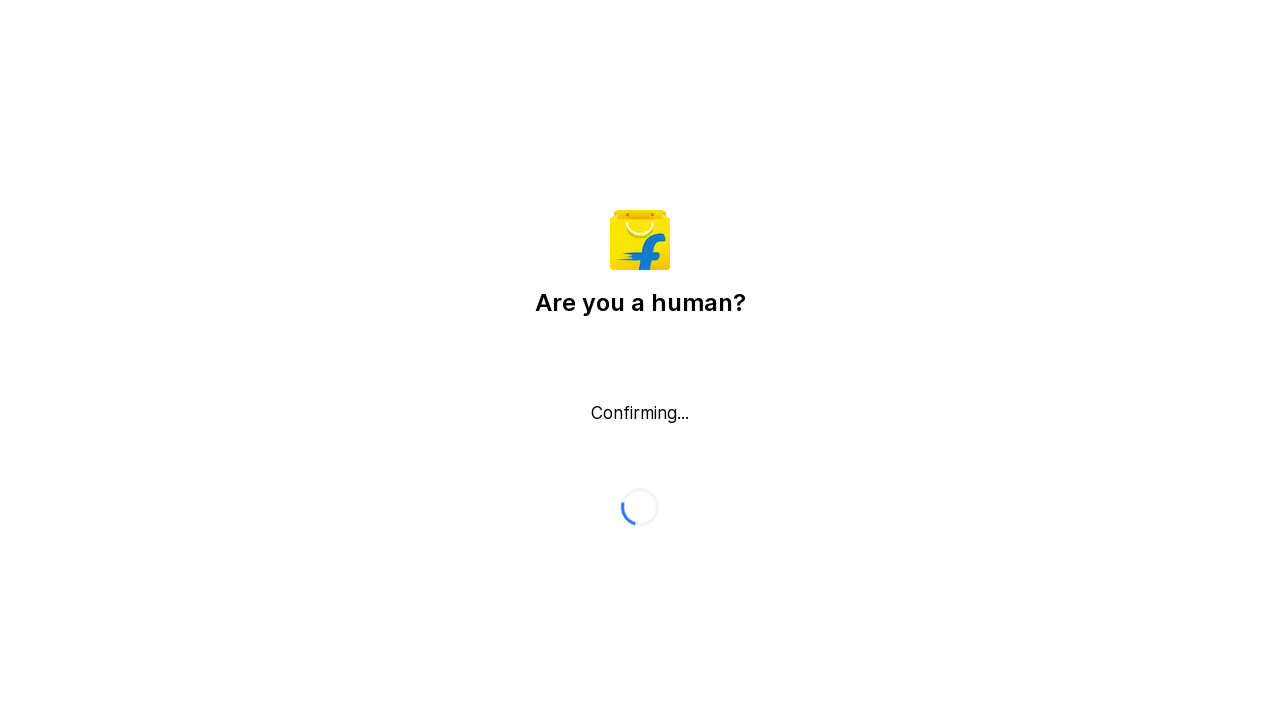

Retrieved and printed page title from Flipkart
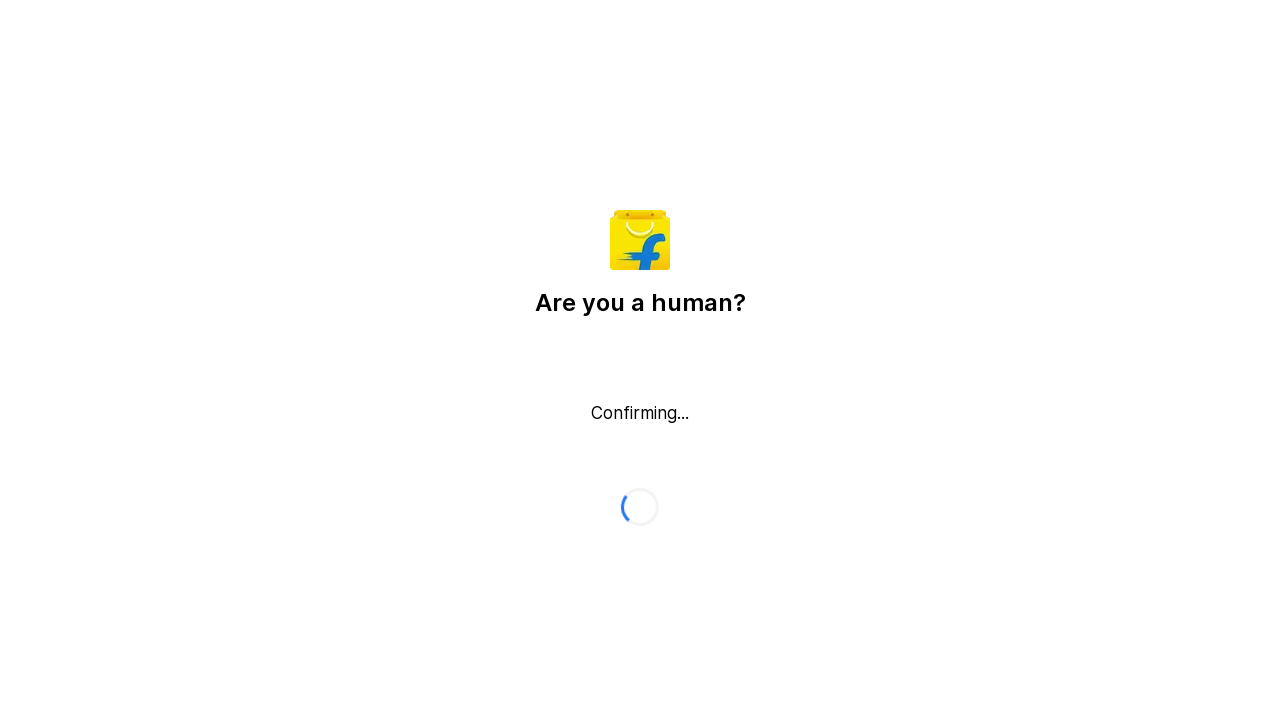

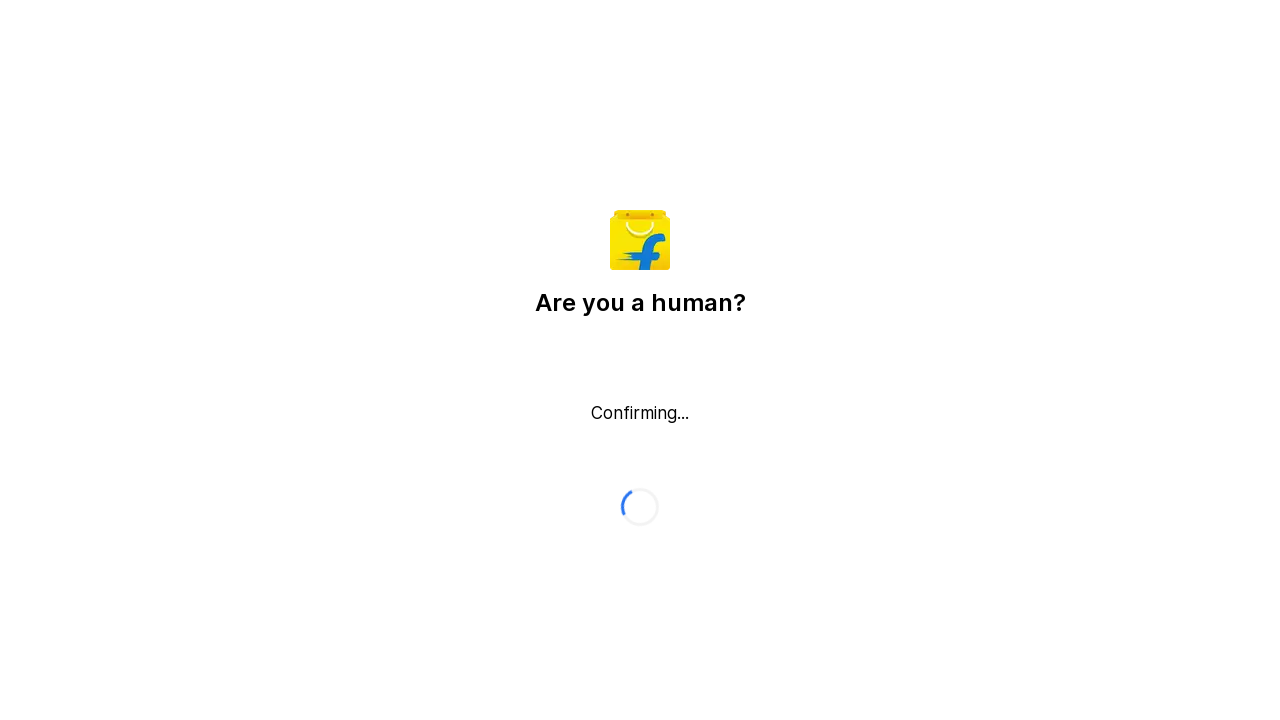